Tests opening a new browser window and switching back to original window

Starting URL: http://www.qaclickacademy.com/practice.php

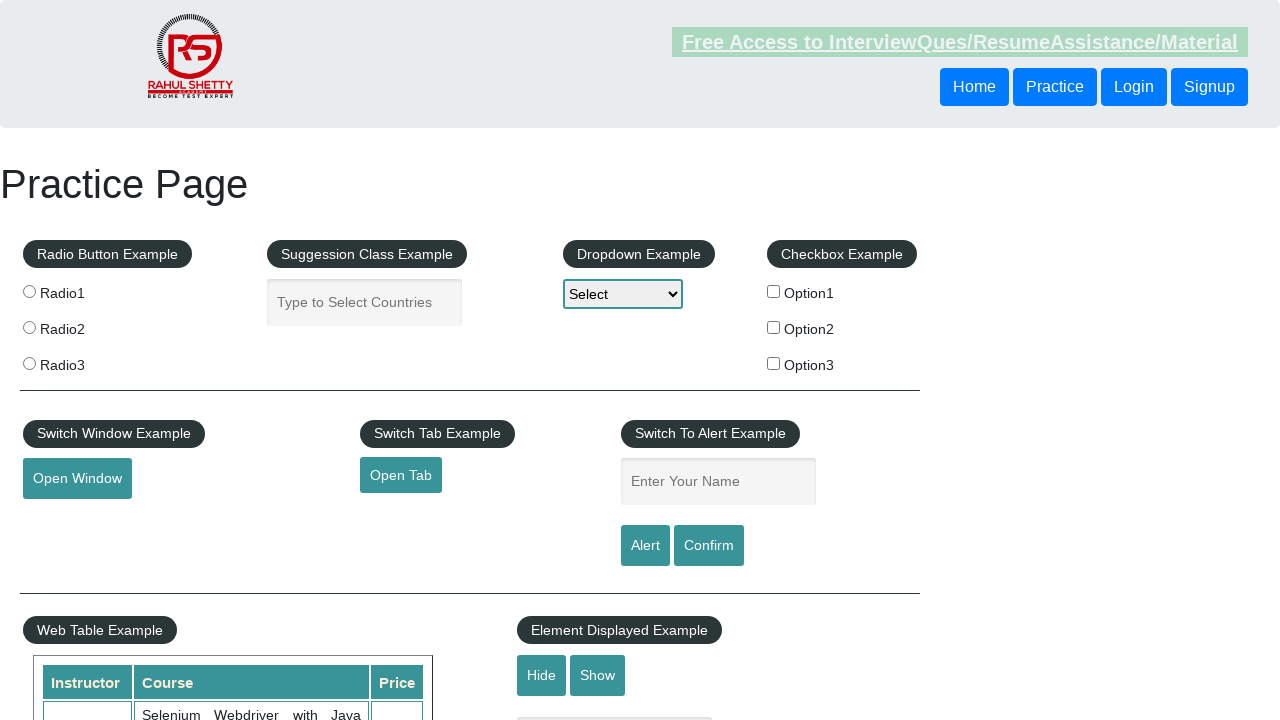

Clicked button to open new window at (77, 479) on #openwindow
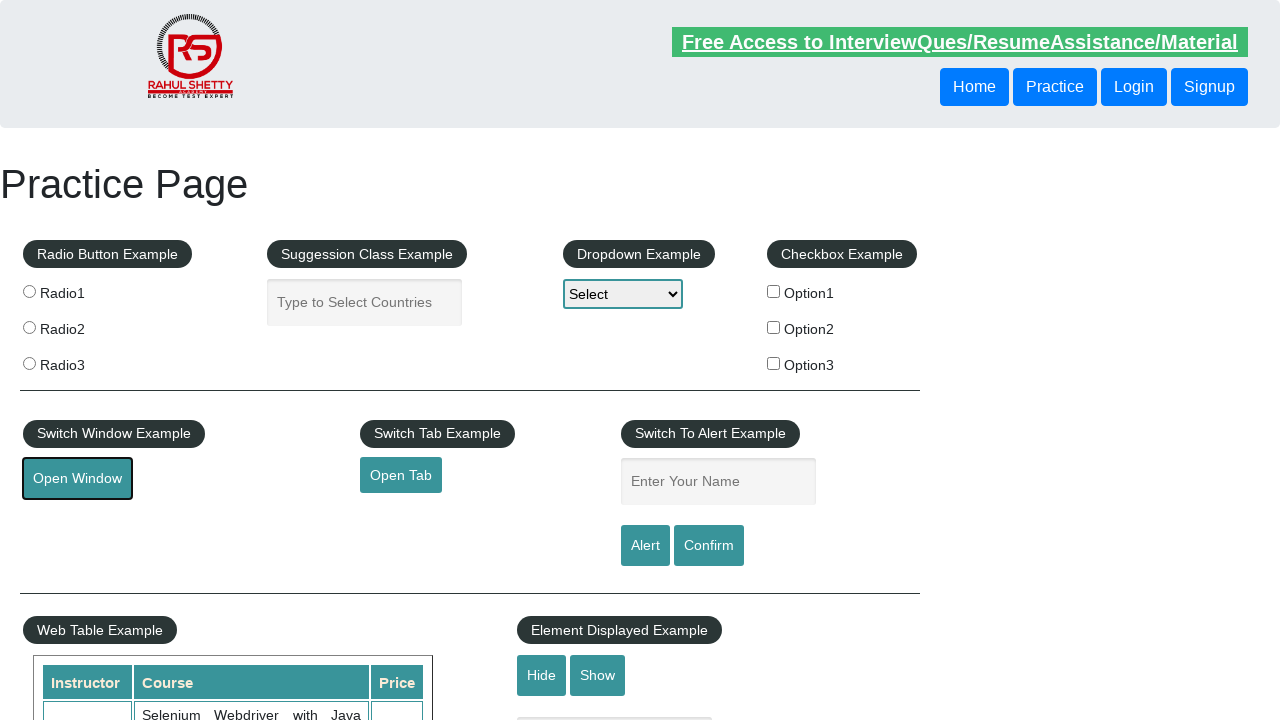

Waited 3 seconds for new window to load
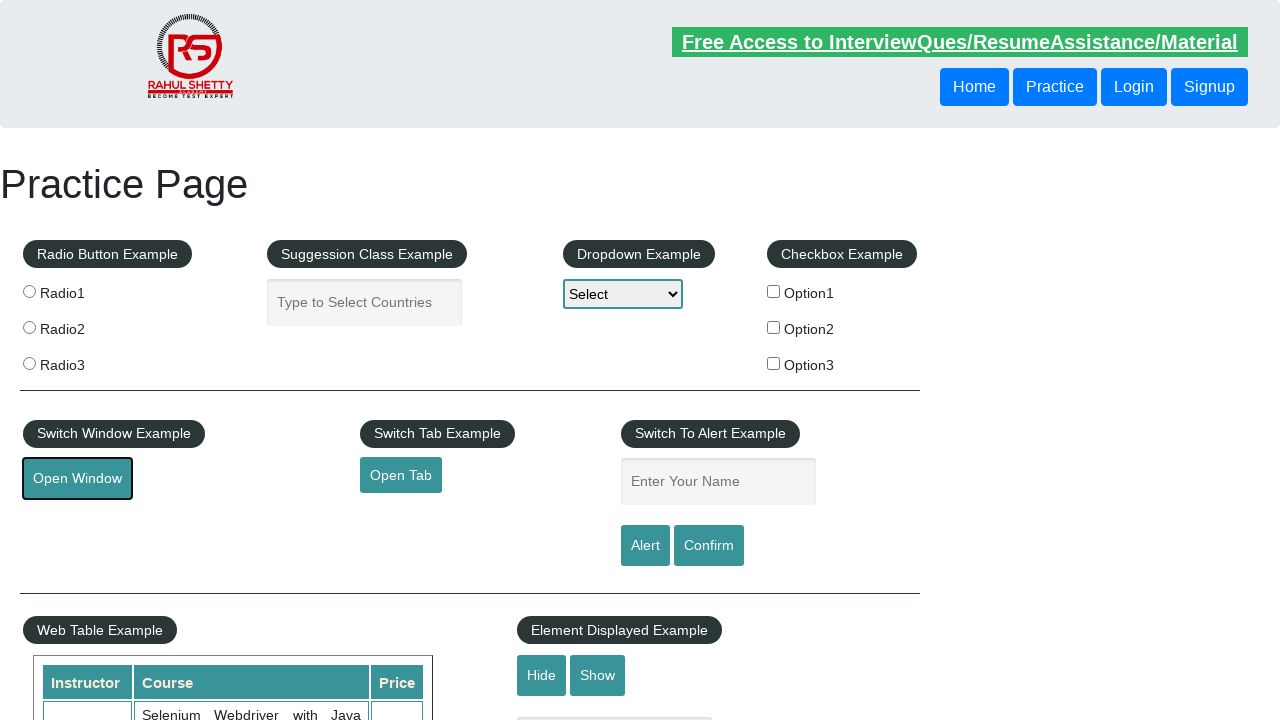

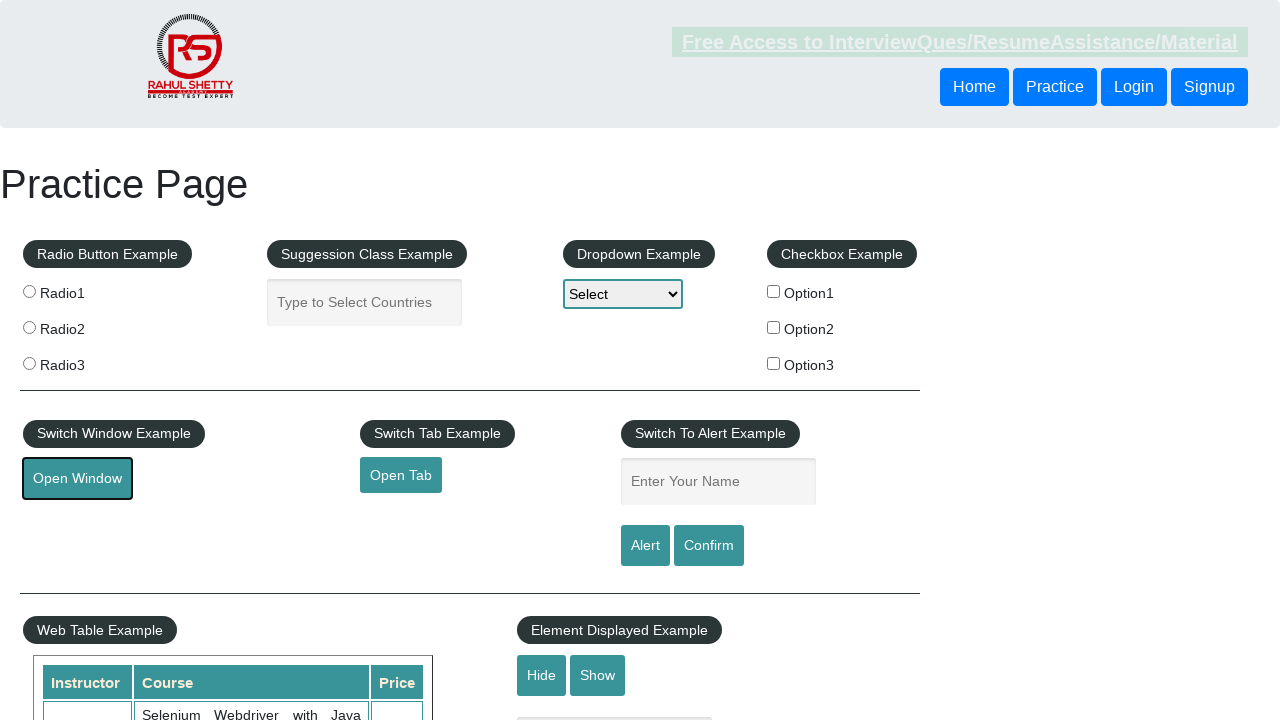